Tests a CD case cover generator form by filling in artist name, album title, and track names, then selecting paper size and case type options before submitting the form.

Starting URL: http://www.papercdcase.com/index.php

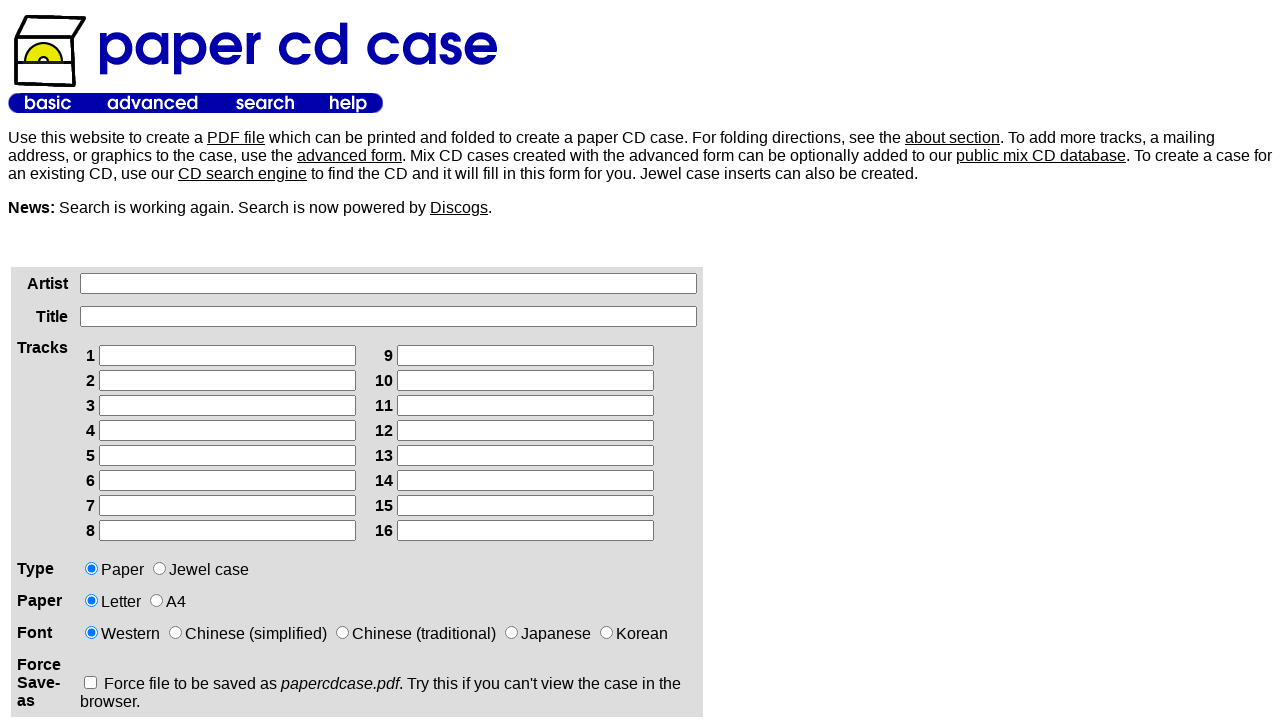

Waited for page body to load
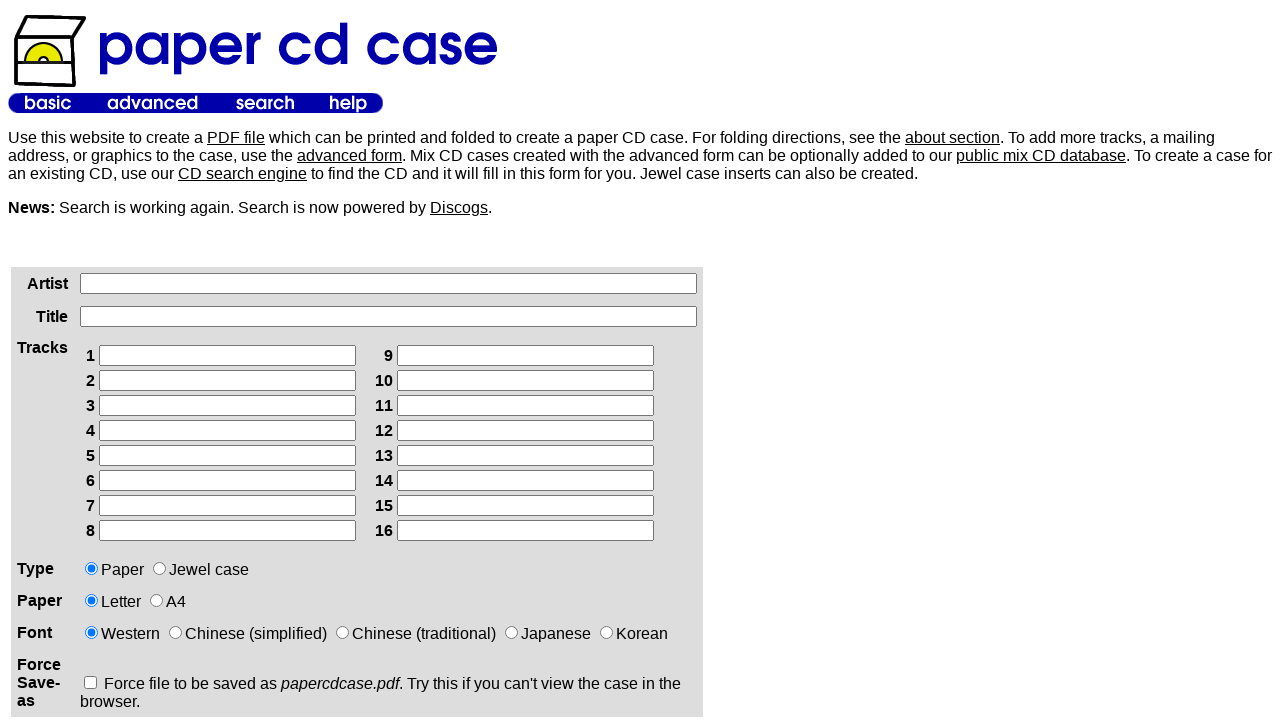

Waited 2 seconds for page to fully render
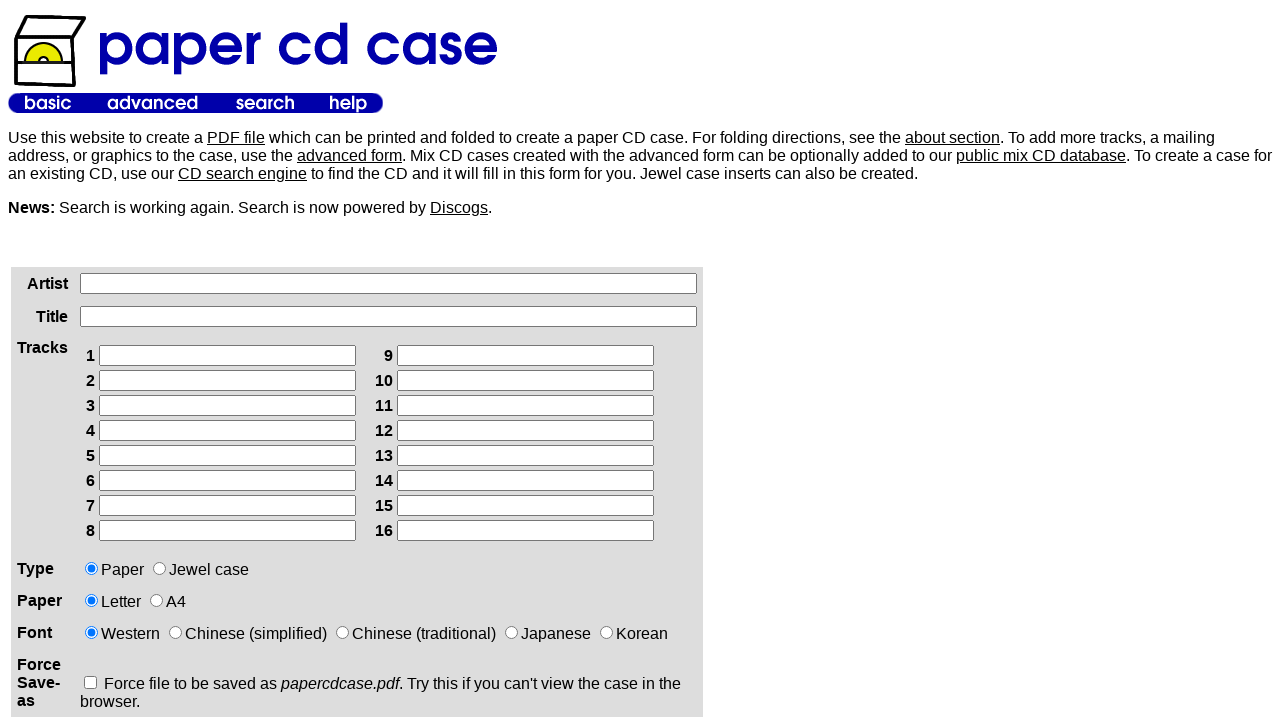

Cleared artist field on input[name='artist']
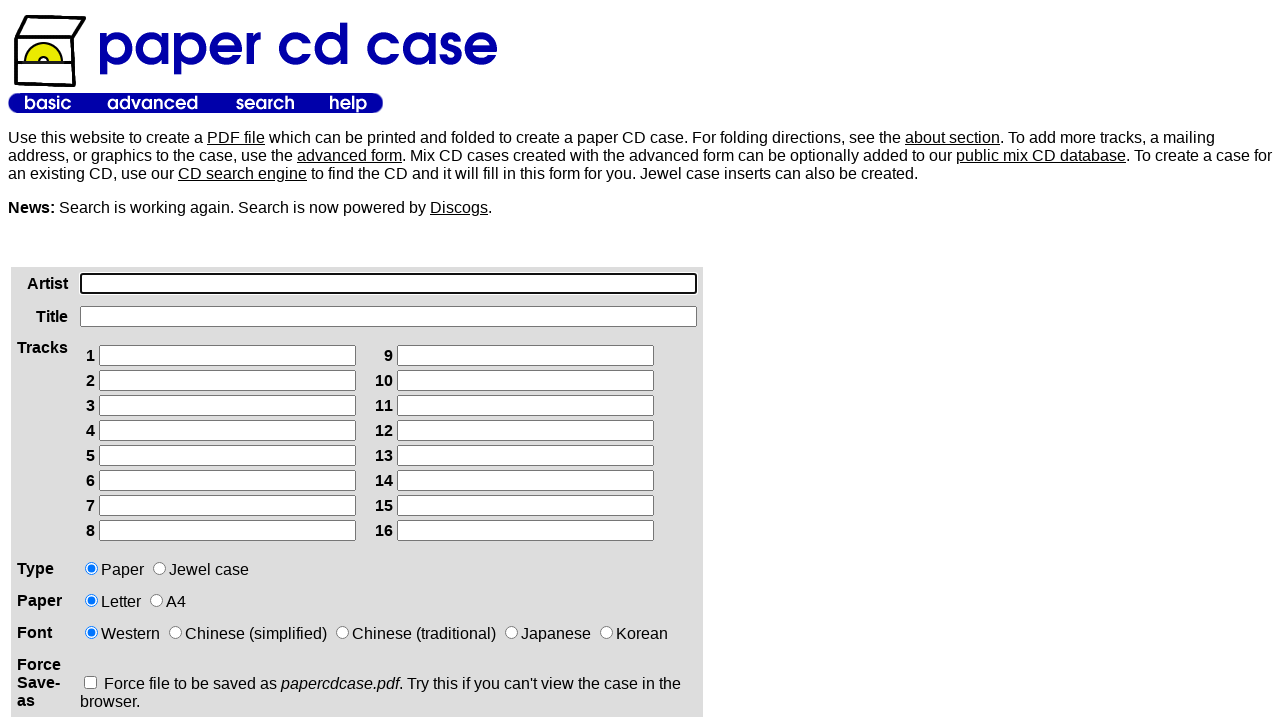

Filled artist field with 'The Rolling Stones' on input[name='artist']
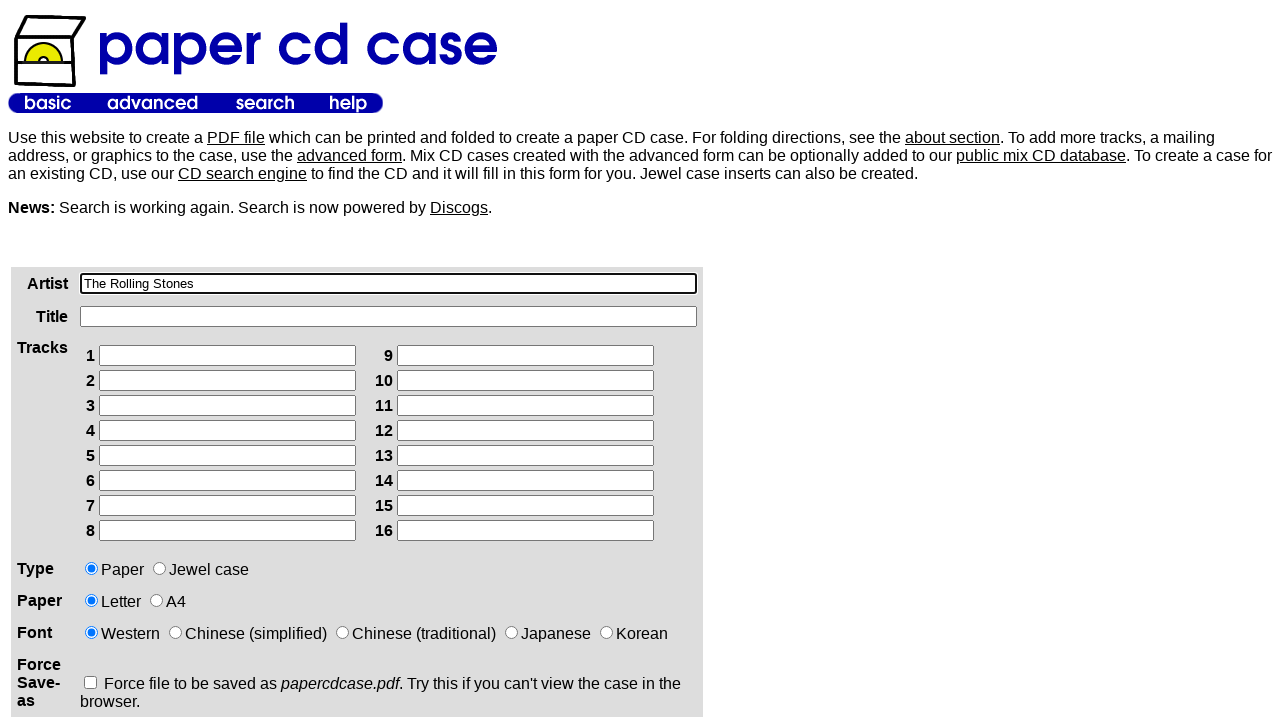

Cleared title field on input[name='title']
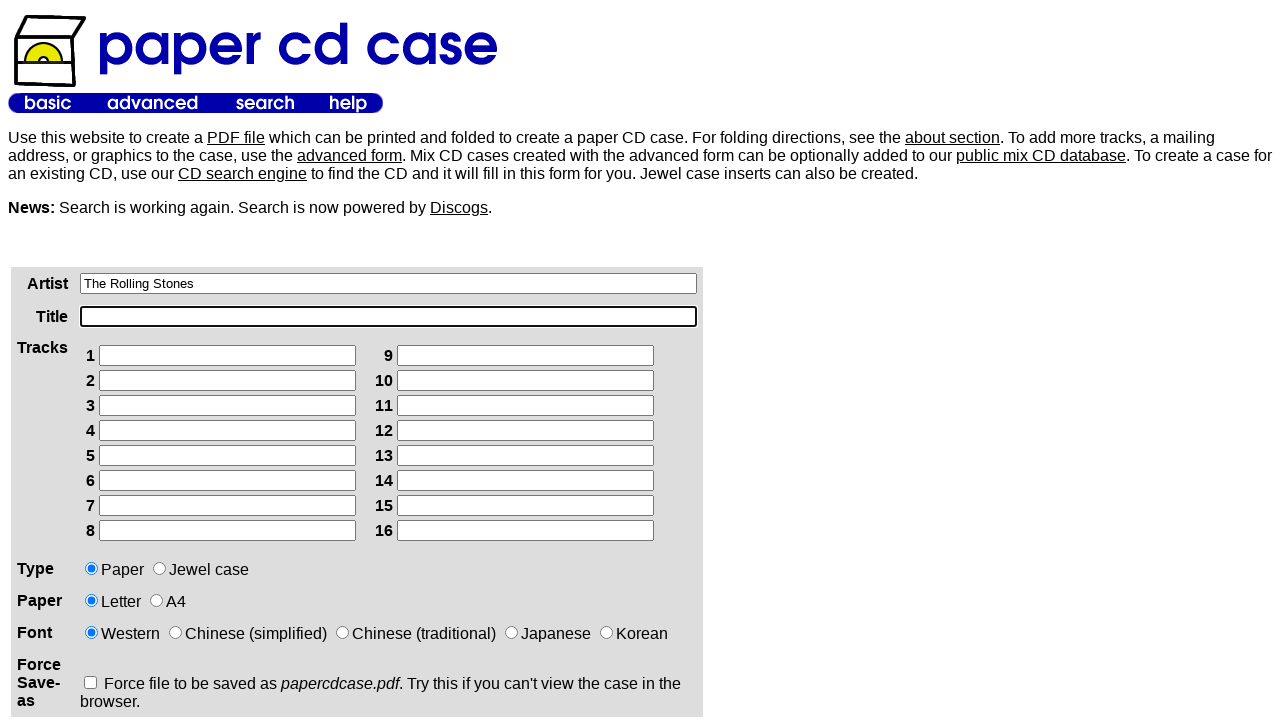

Filled title field with 'Greatest Hits 2024' on input[name='title']
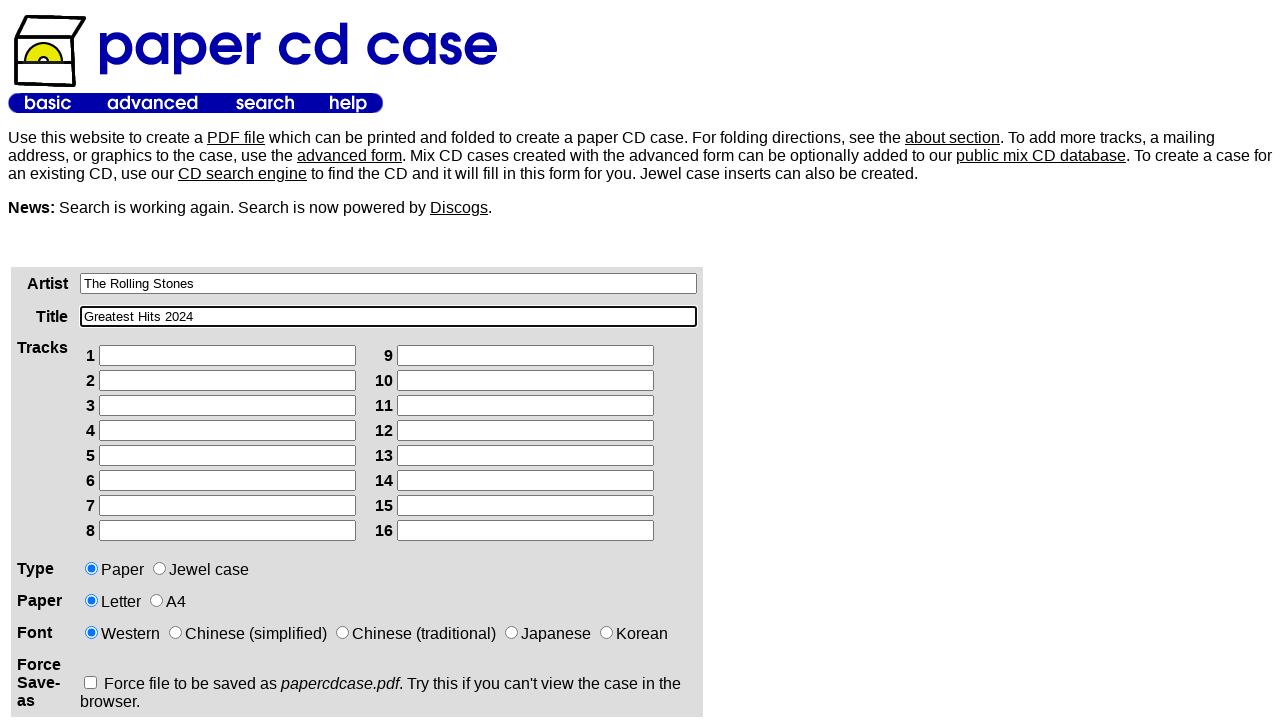

Cleared track field 1 on input[name='track1']
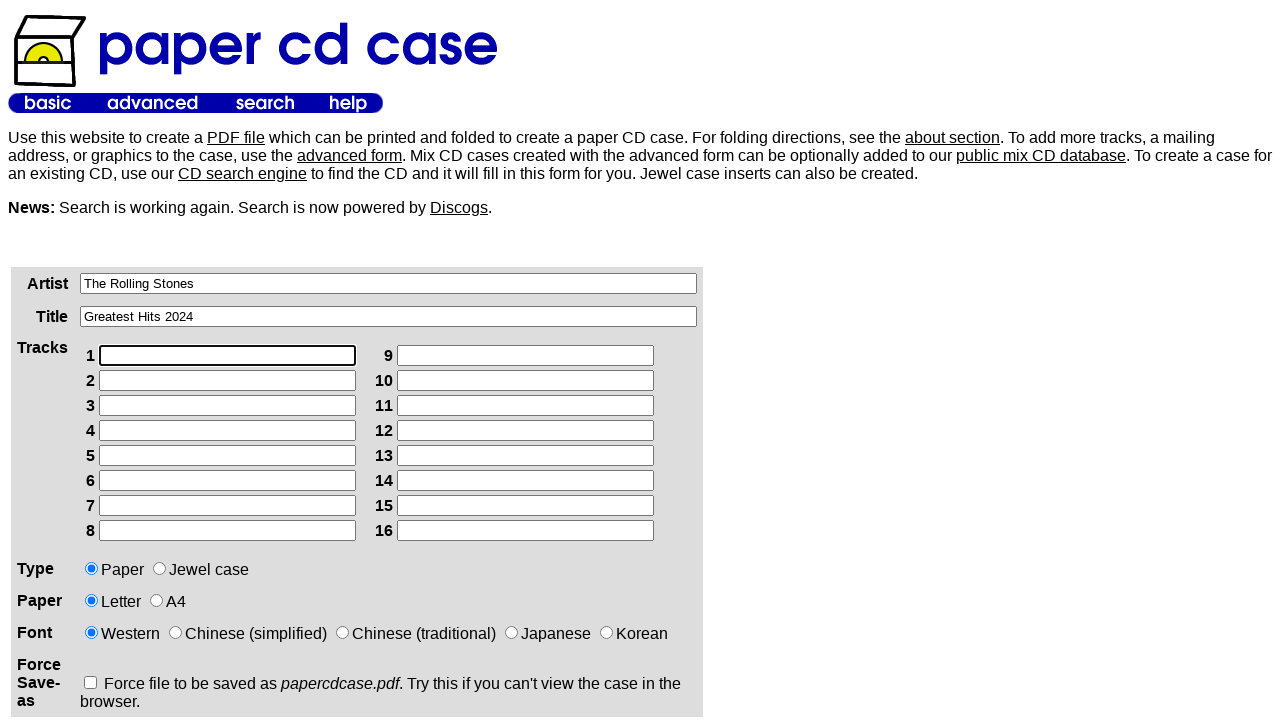

Filled track 1 with 'Track One' on input[name='track1']
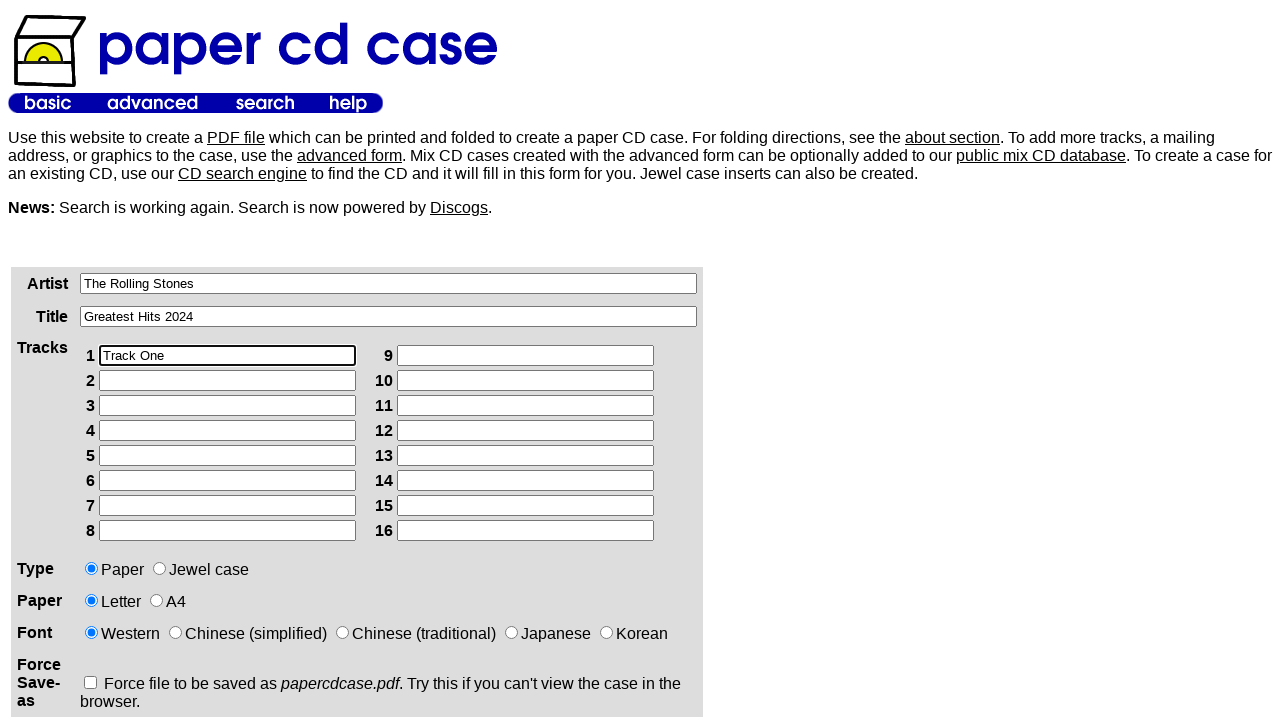

Cleared track field 2 on input[name='track2']
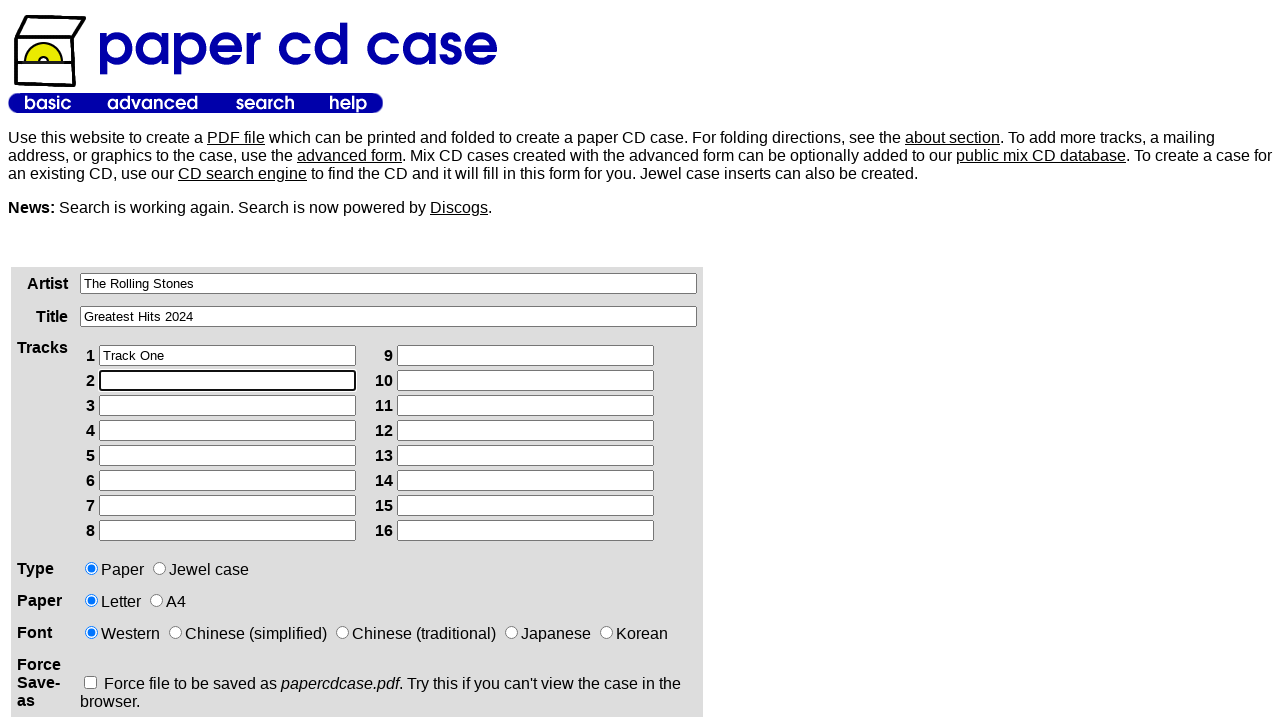

Filled track 2 with 'Track Two' on input[name='track2']
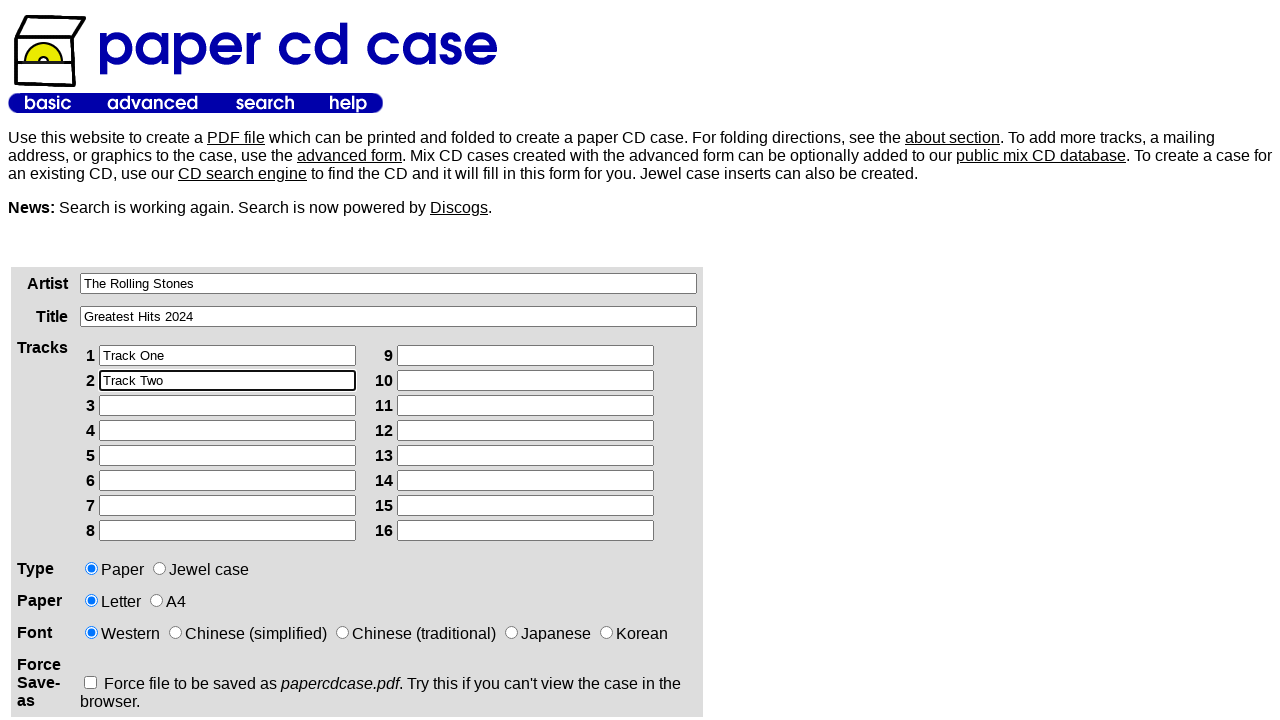

Cleared track field 3 on input[name='track3']
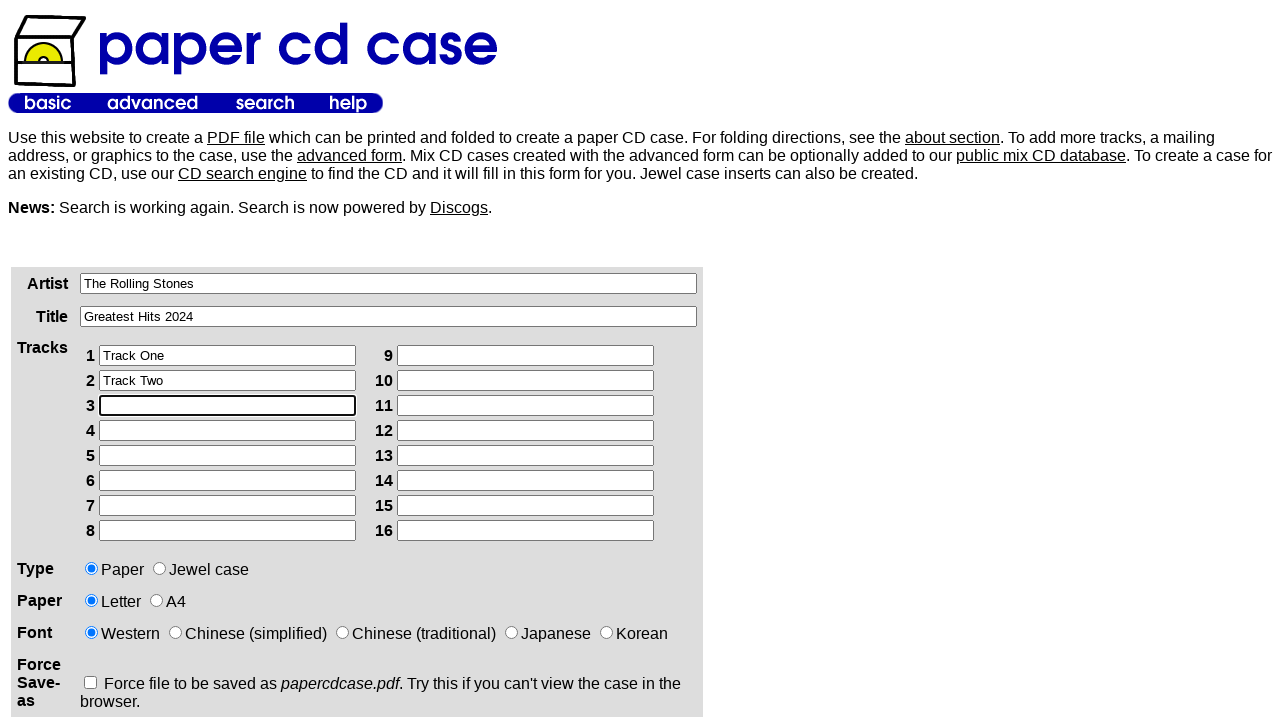

Filled track 3 with 'Track Three' on input[name='track3']
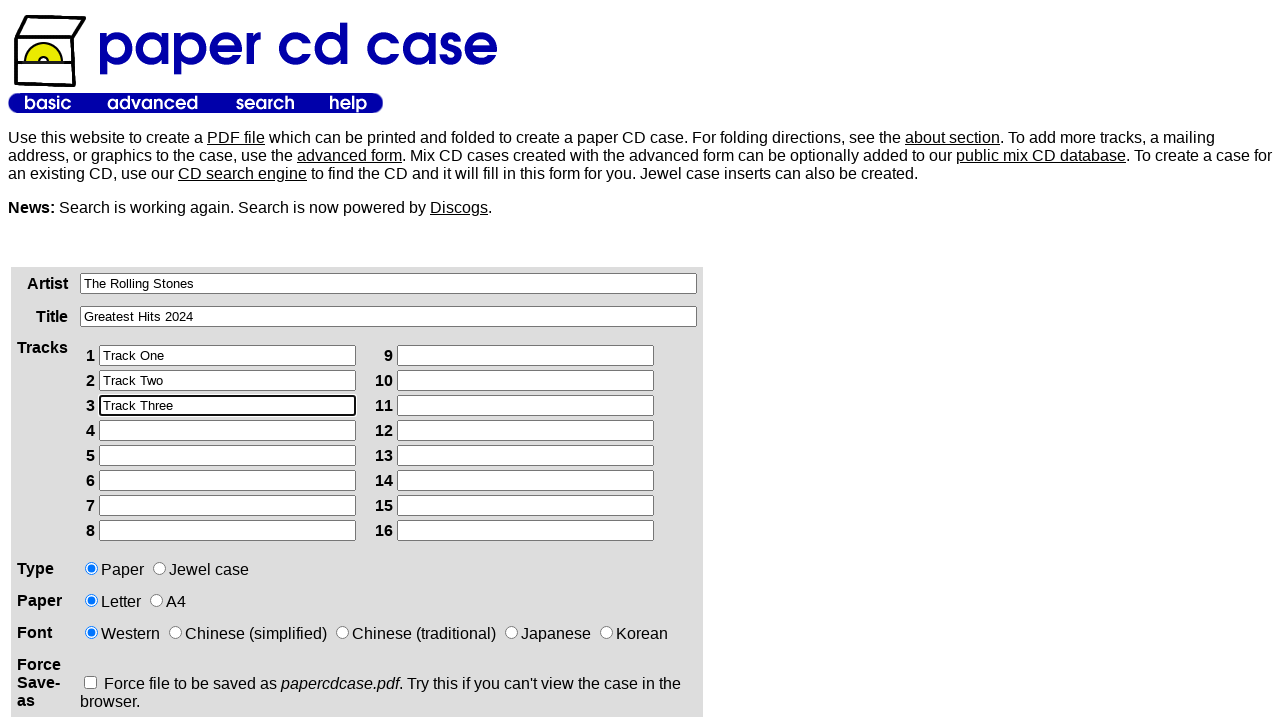

Cleared track field 4 on input[name='track4']
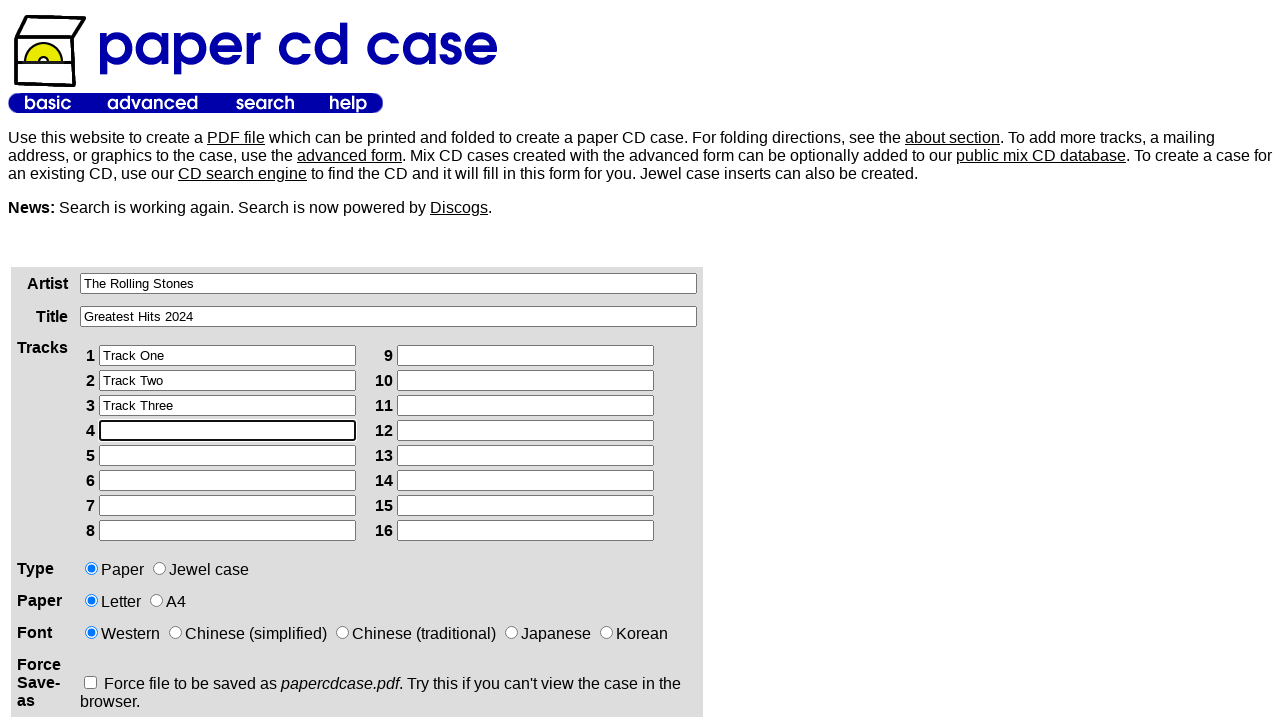

Filled track 4 with 'Track Four' on input[name='track4']
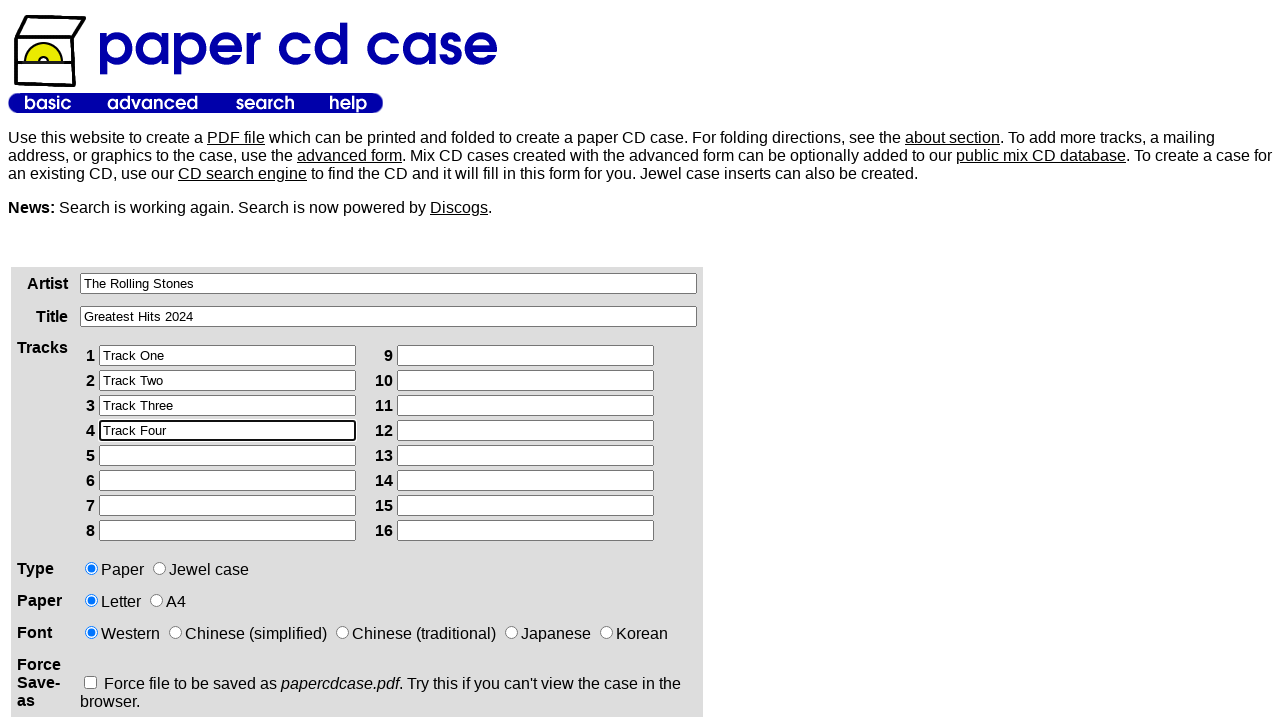

Cleared track field 5 on input[name='track5']
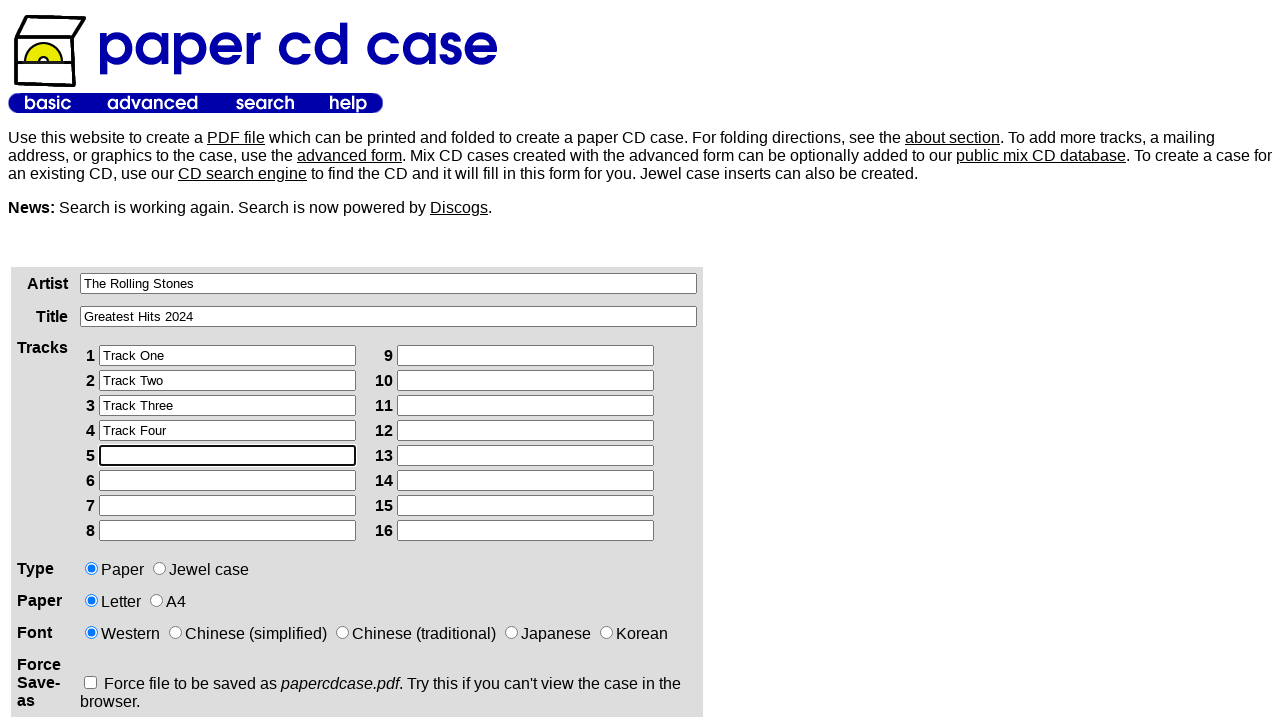

Filled track 5 with 'Track Five' on input[name='track5']
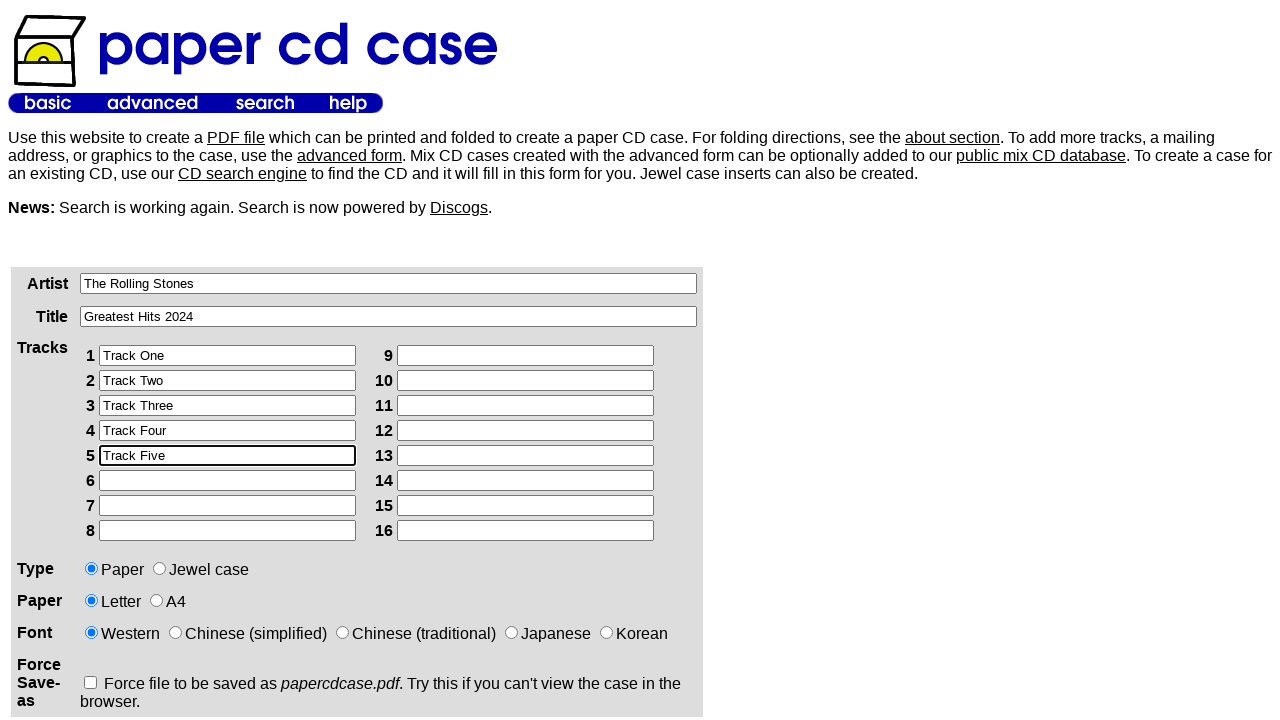

Cleared track field 6 on input[name='track6']
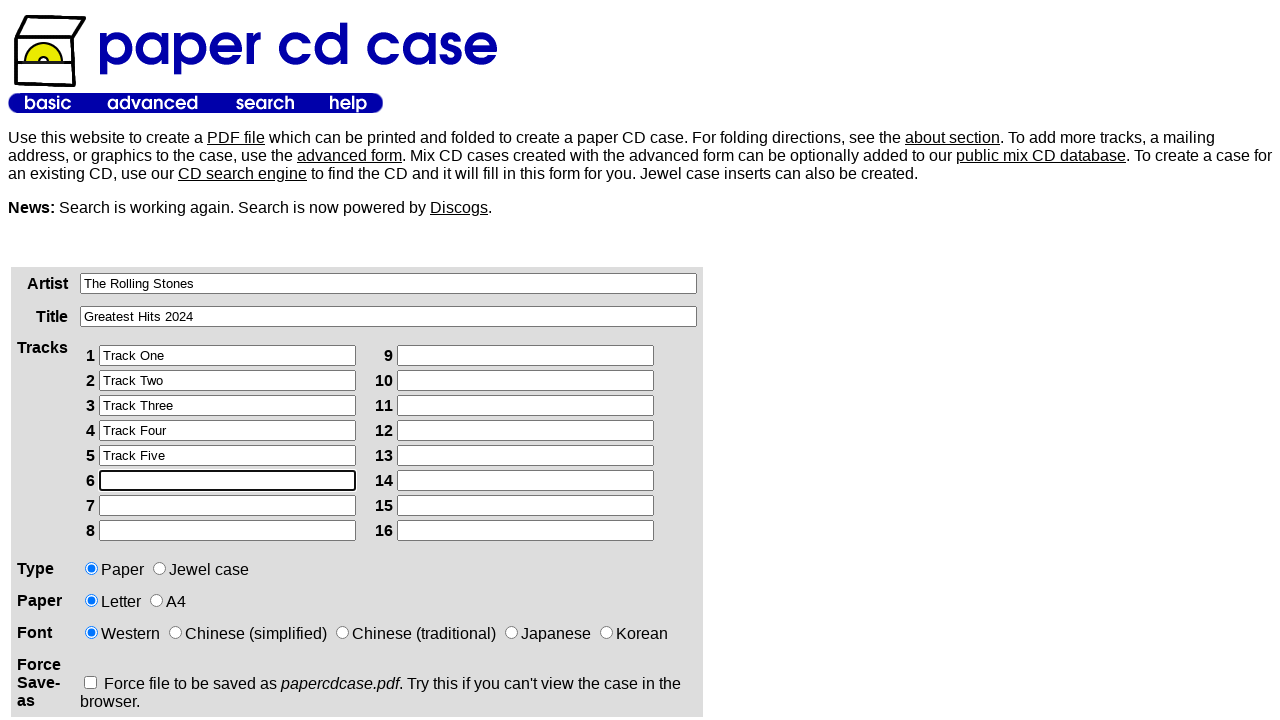

Filled track 6 with 'Track Six' on input[name='track6']
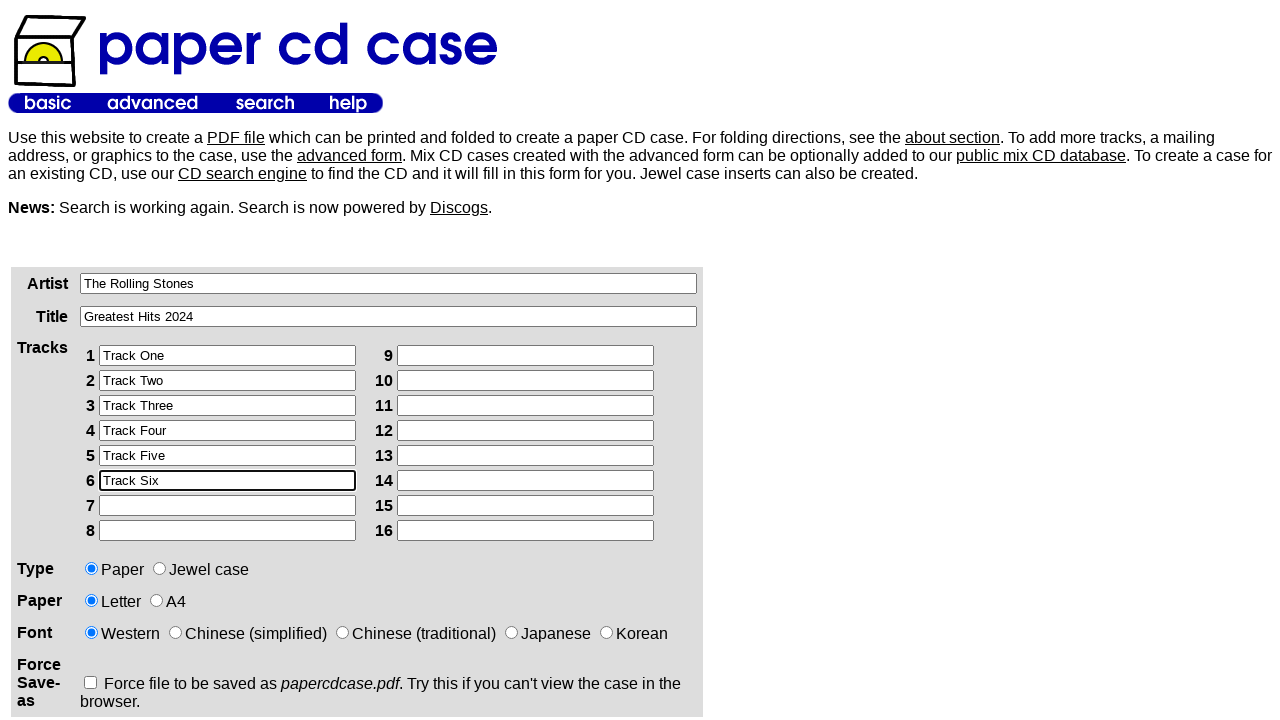

Cleared track field 7 on input[name='track7']
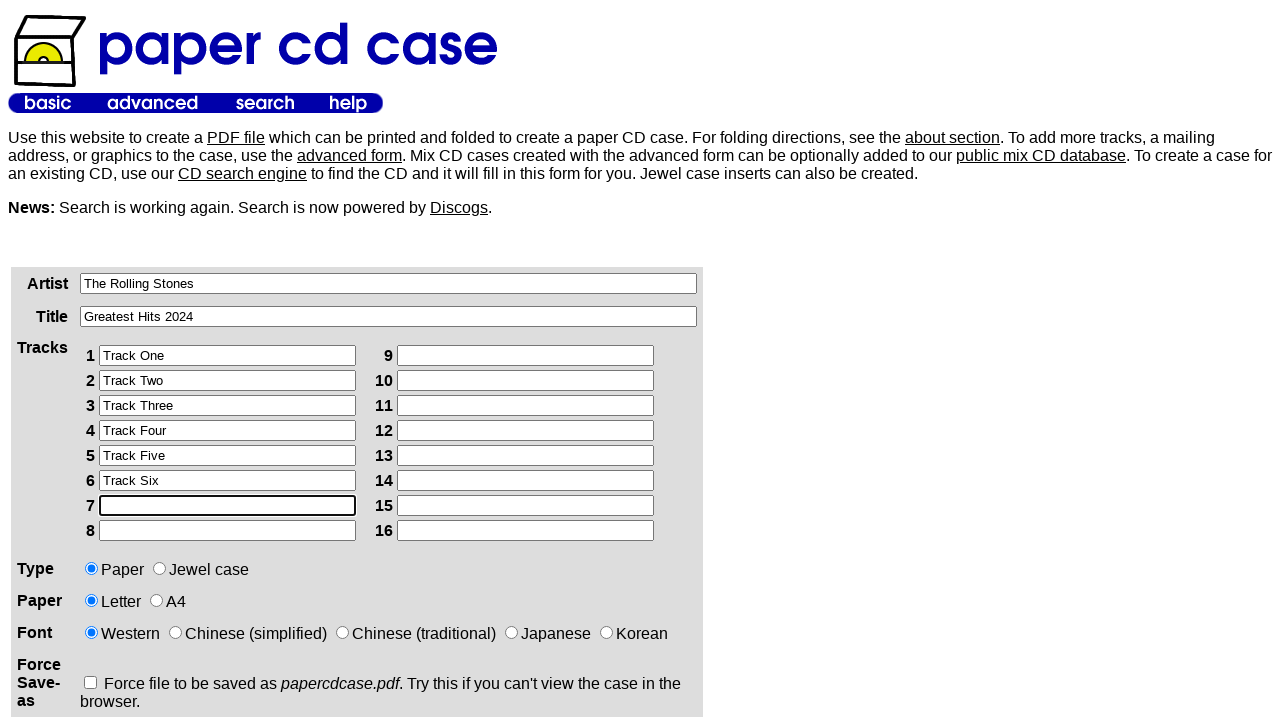

Filled track 7 with 'Track Seven' on input[name='track7']
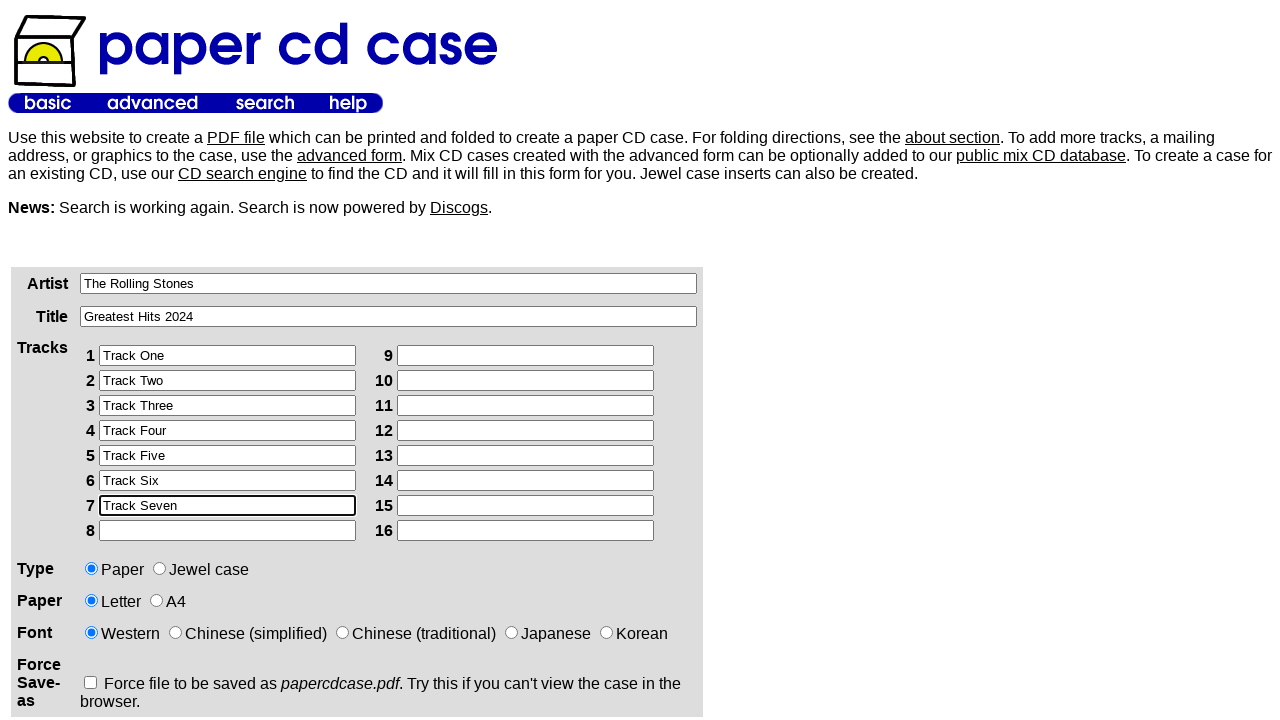

Cleared track field 8 on input[name='track8']
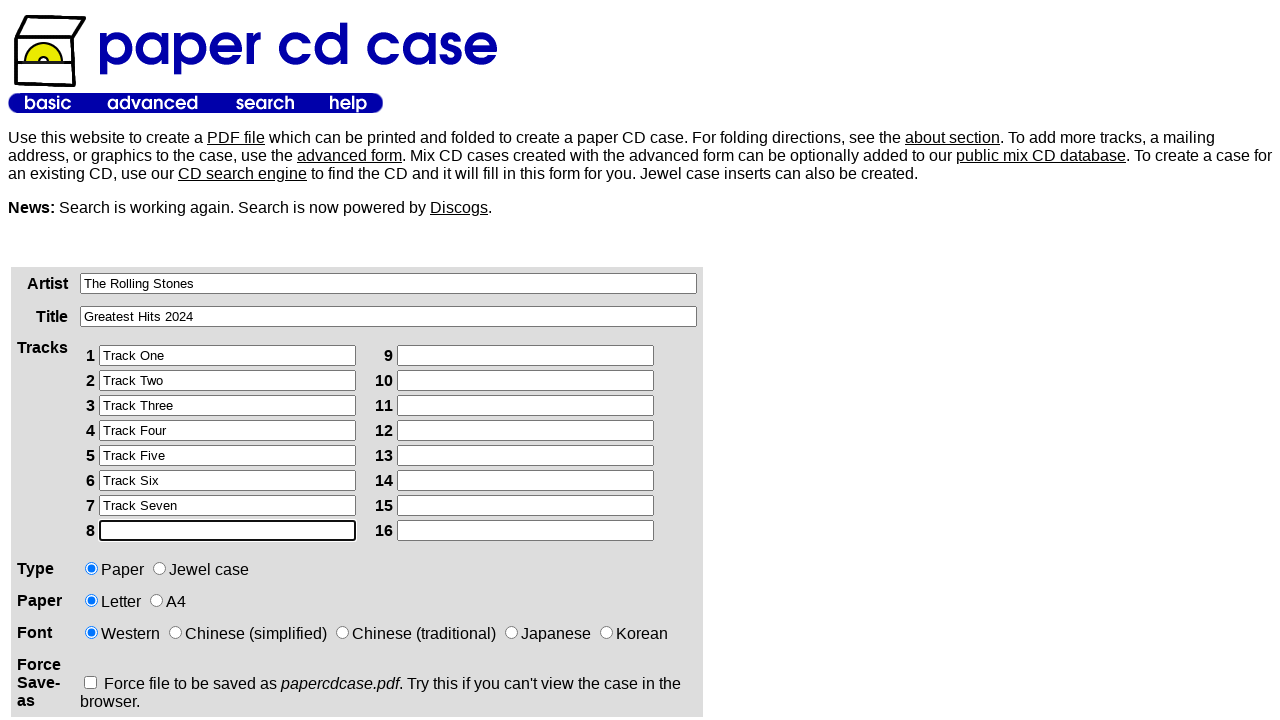

Filled track 8 with 'Track Eight' on input[name='track8']
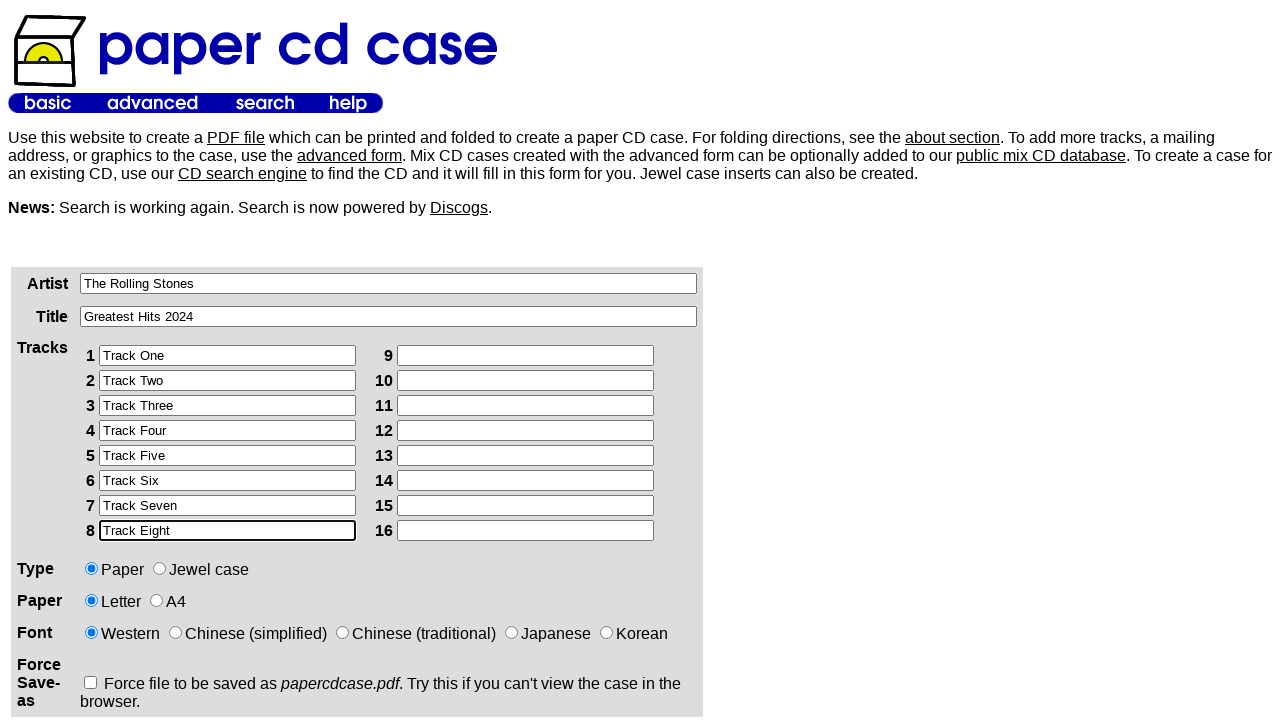

Selected A4 paper size at (156, 600) on input[value='a4']
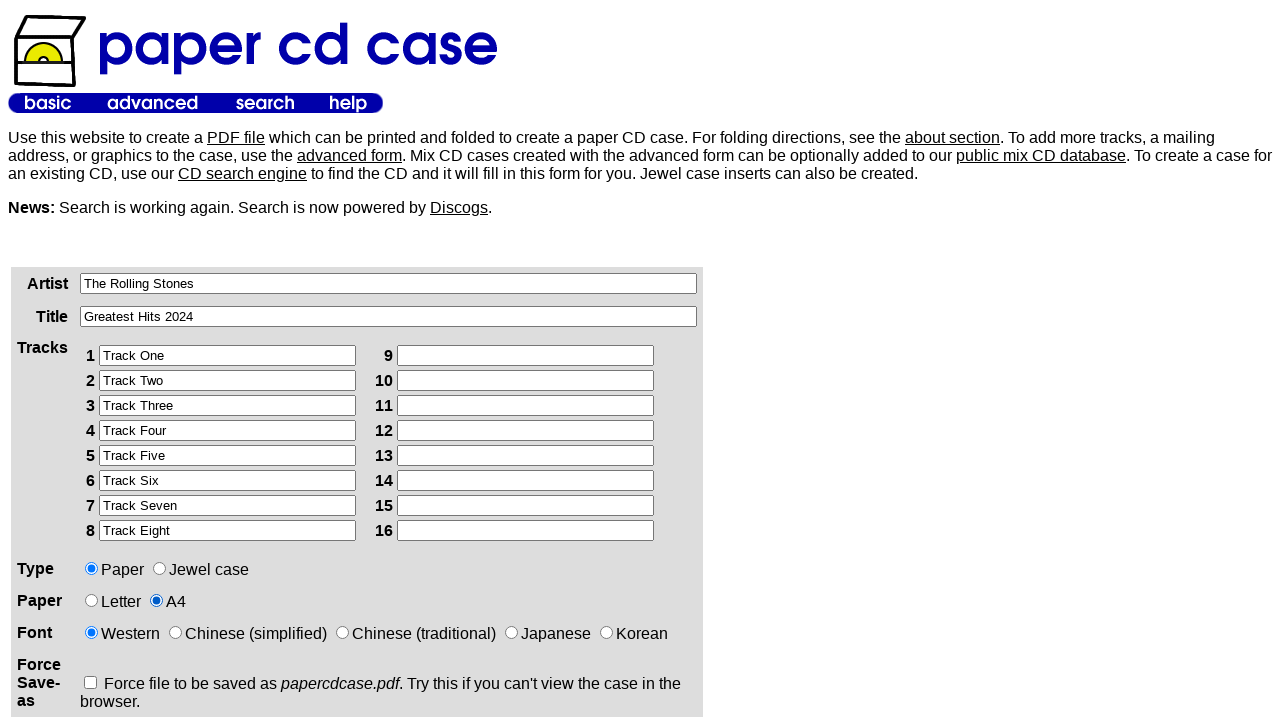

Selected jewel case template at (160, 568) on input[value='jewel']
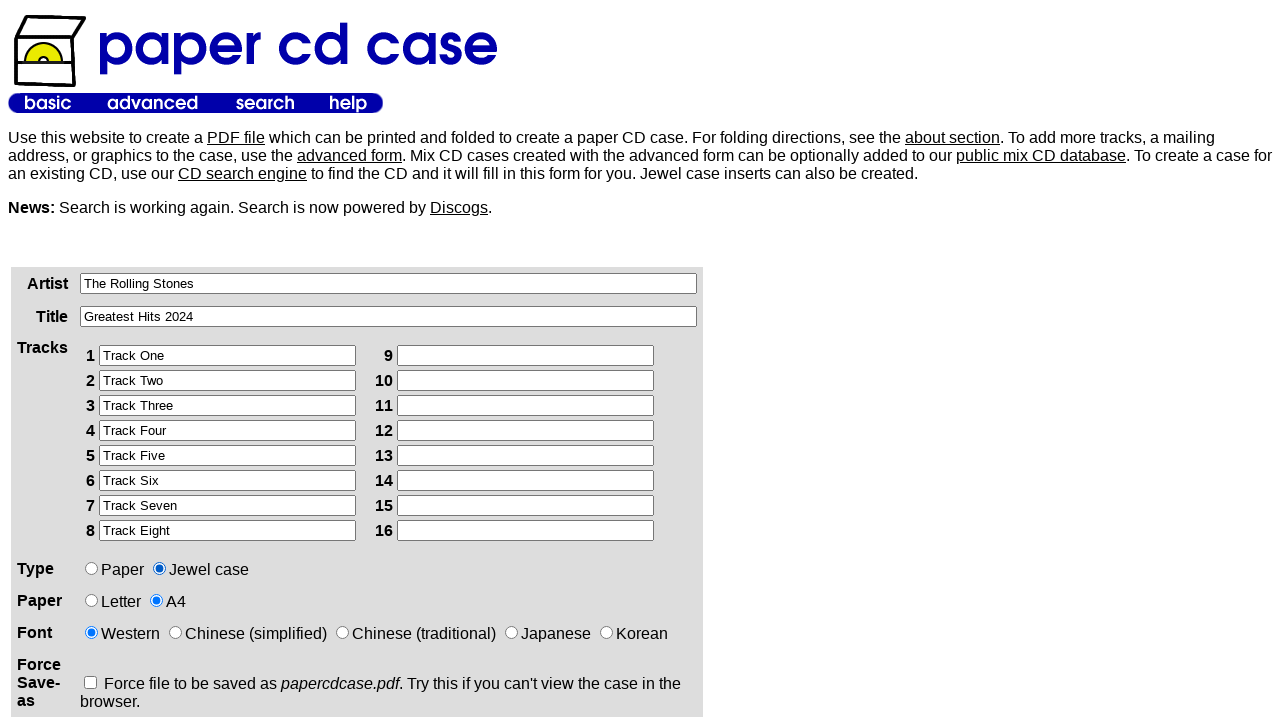

Clicked submit button to submit the form at (125, 360) on input[name='submit']
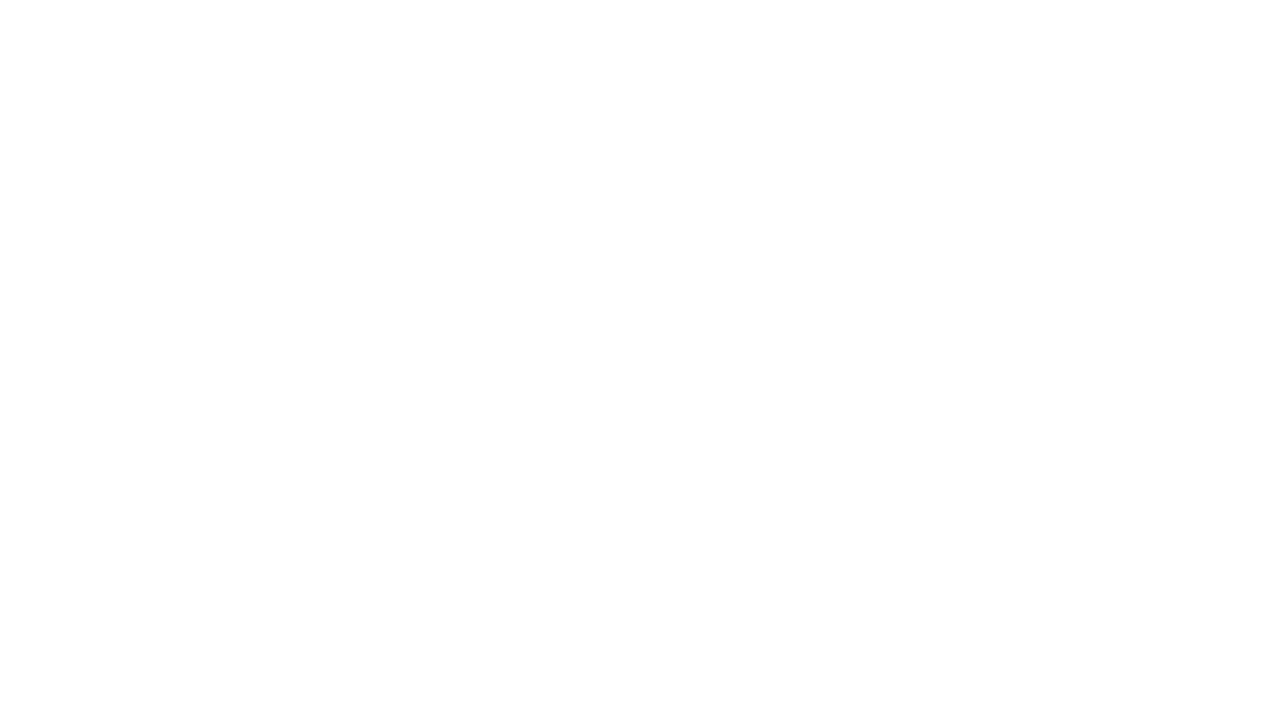

Waited 3 seconds for form submission to process
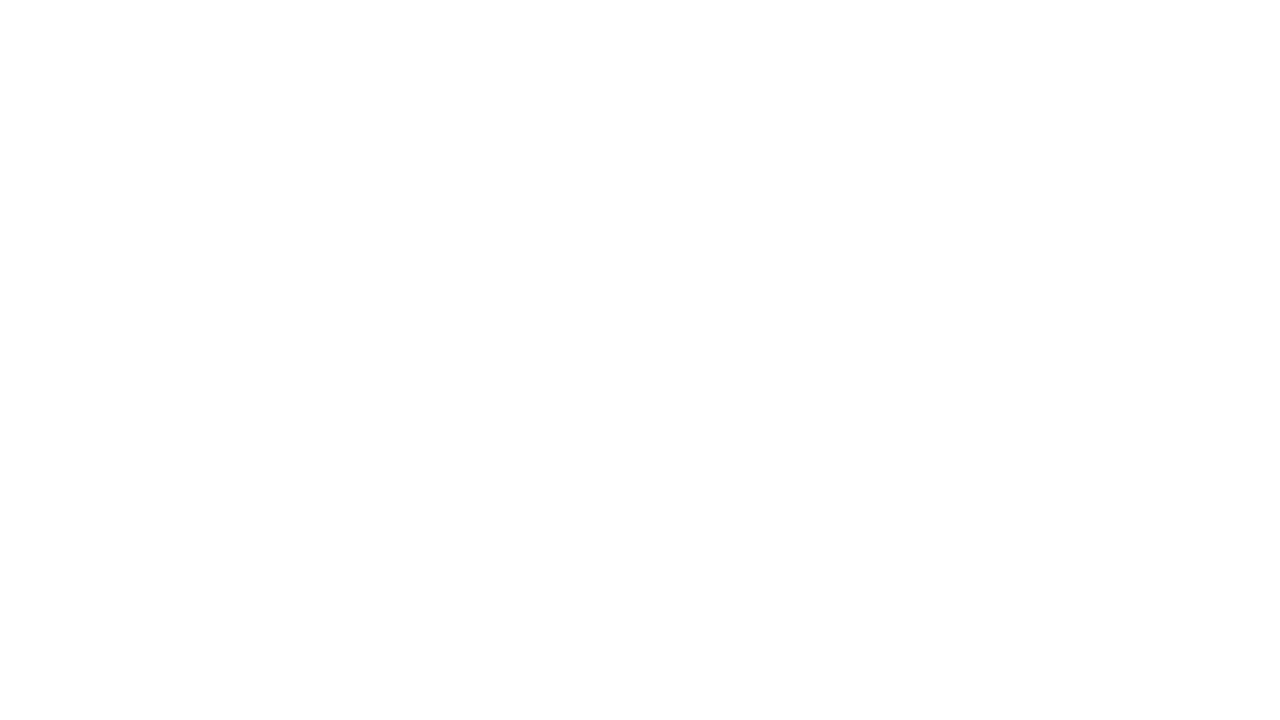

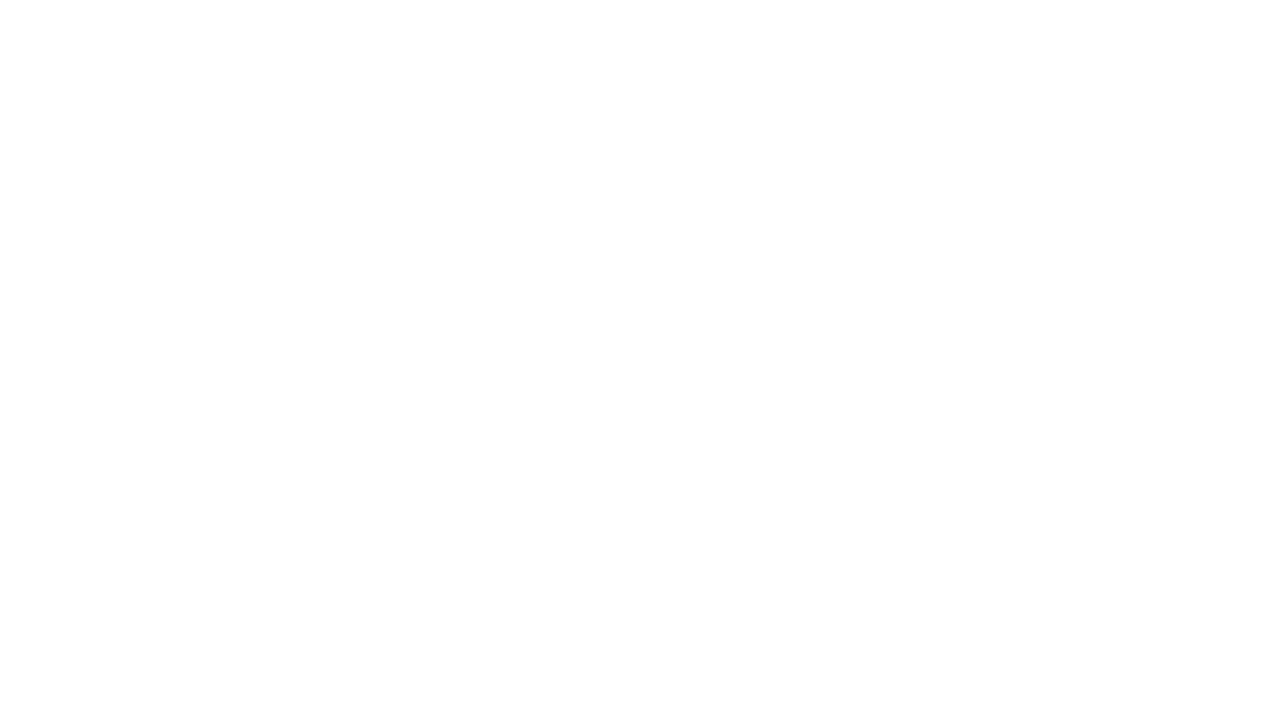